Tests that edits are saved when the input loses focus (blur event)

Starting URL: https://demo.playwright.dev/todomvc

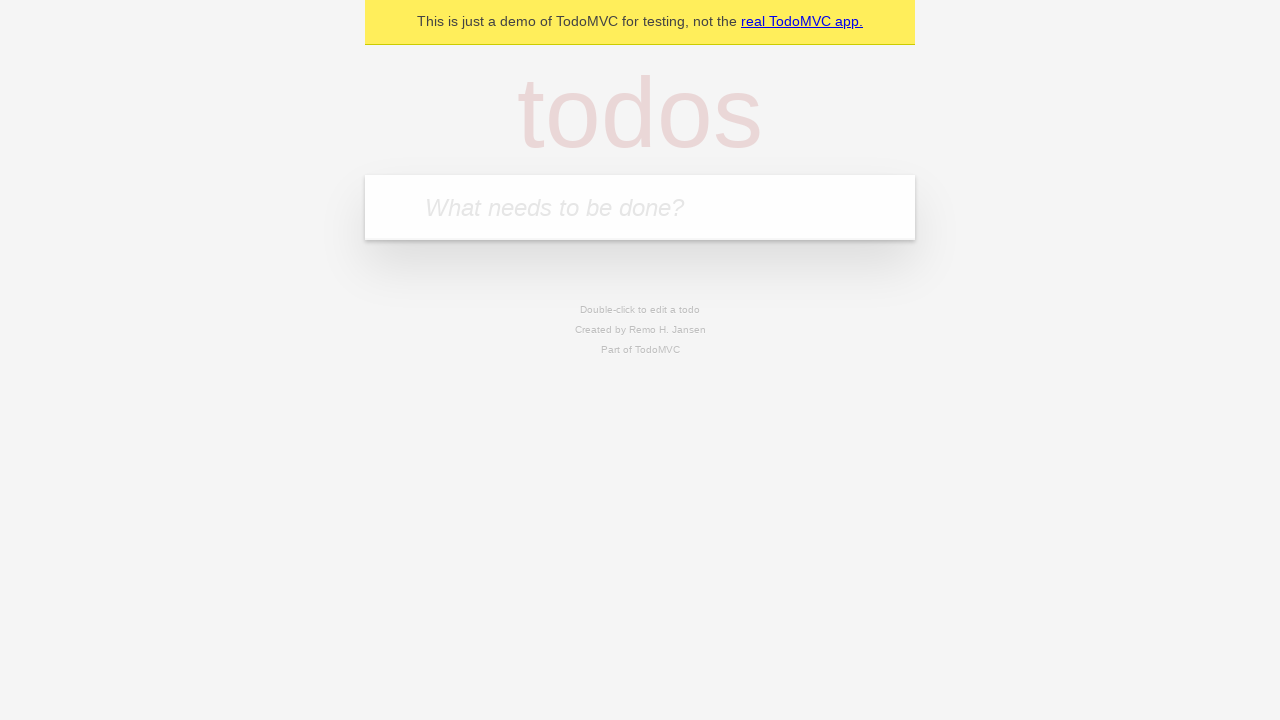

Filled new todo input with 'buy some cheese' on internal:attr=[placeholder="What needs to be done?"i]
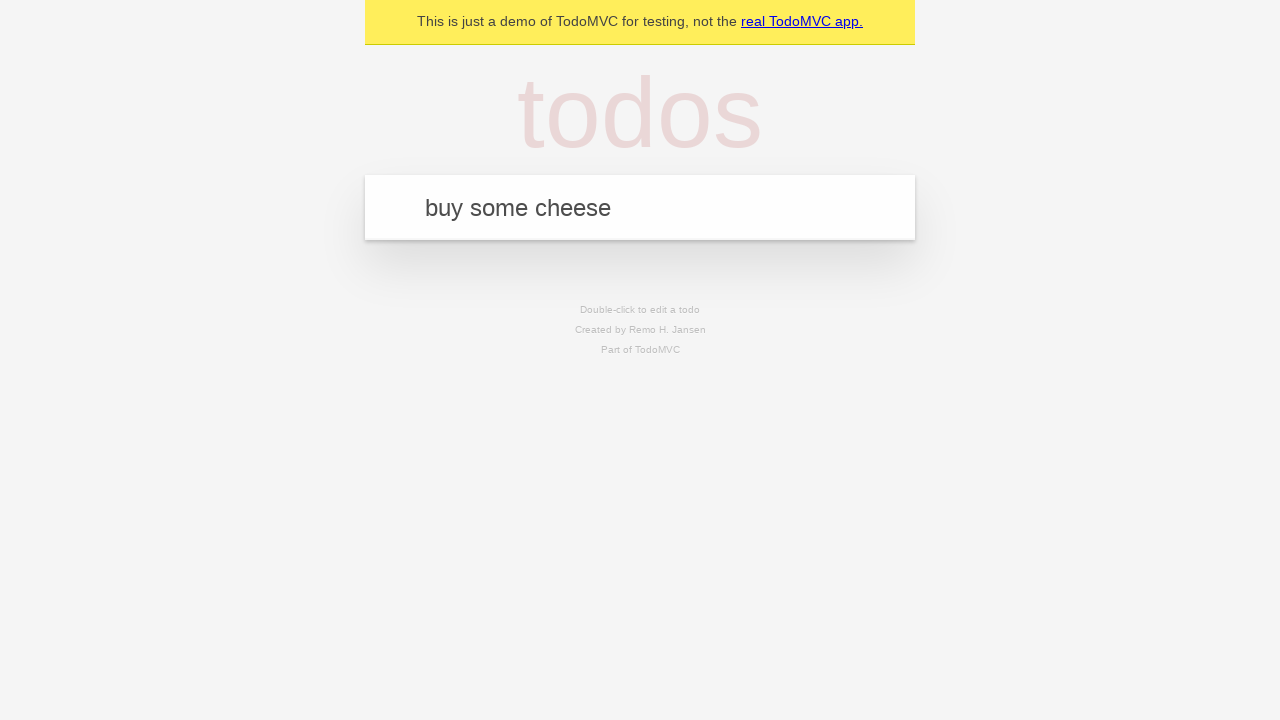

Pressed Enter to create first todo on internal:attr=[placeholder="What needs to be done?"i]
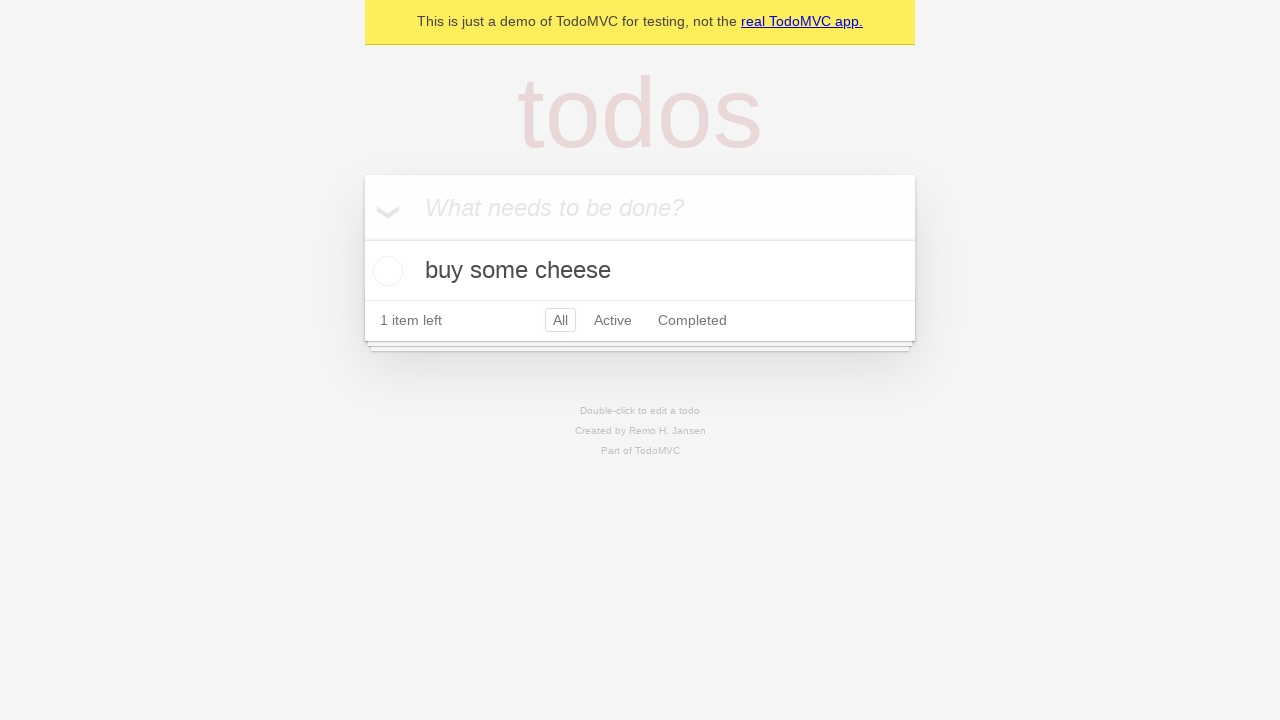

Filled new todo input with 'feed the cat' on internal:attr=[placeholder="What needs to be done?"i]
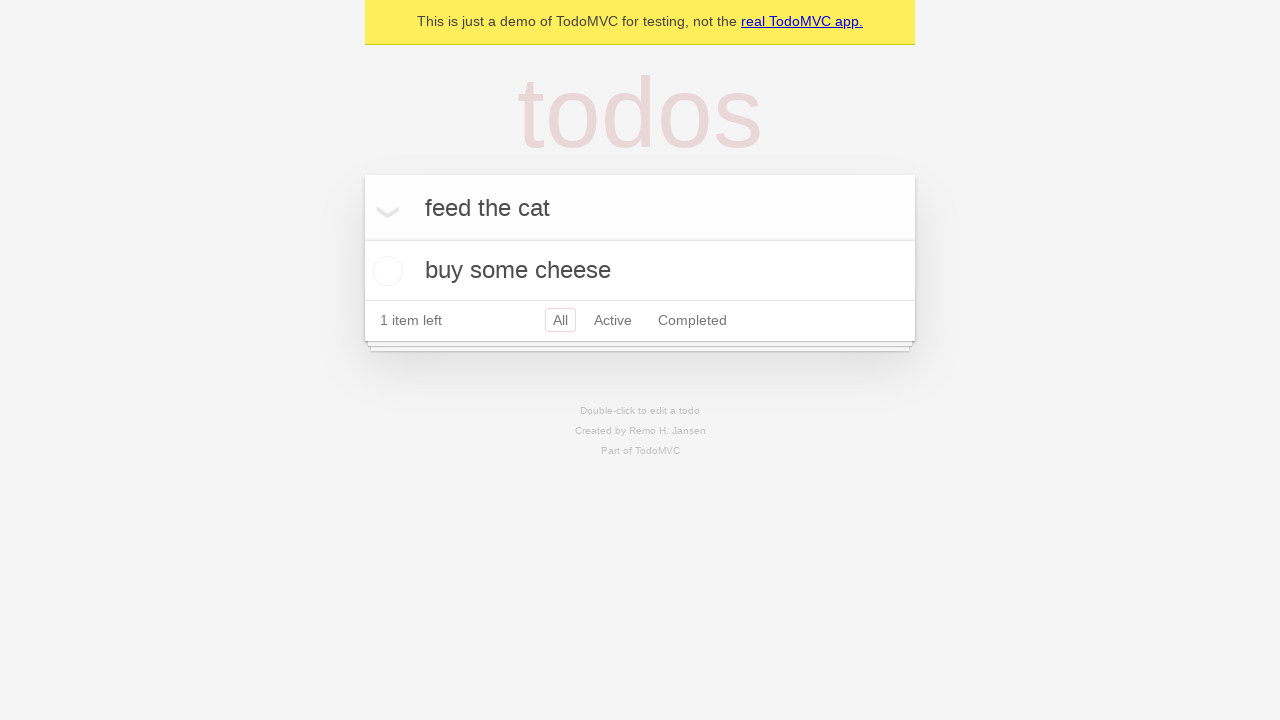

Pressed Enter to create second todo on internal:attr=[placeholder="What needs to be done?"i]
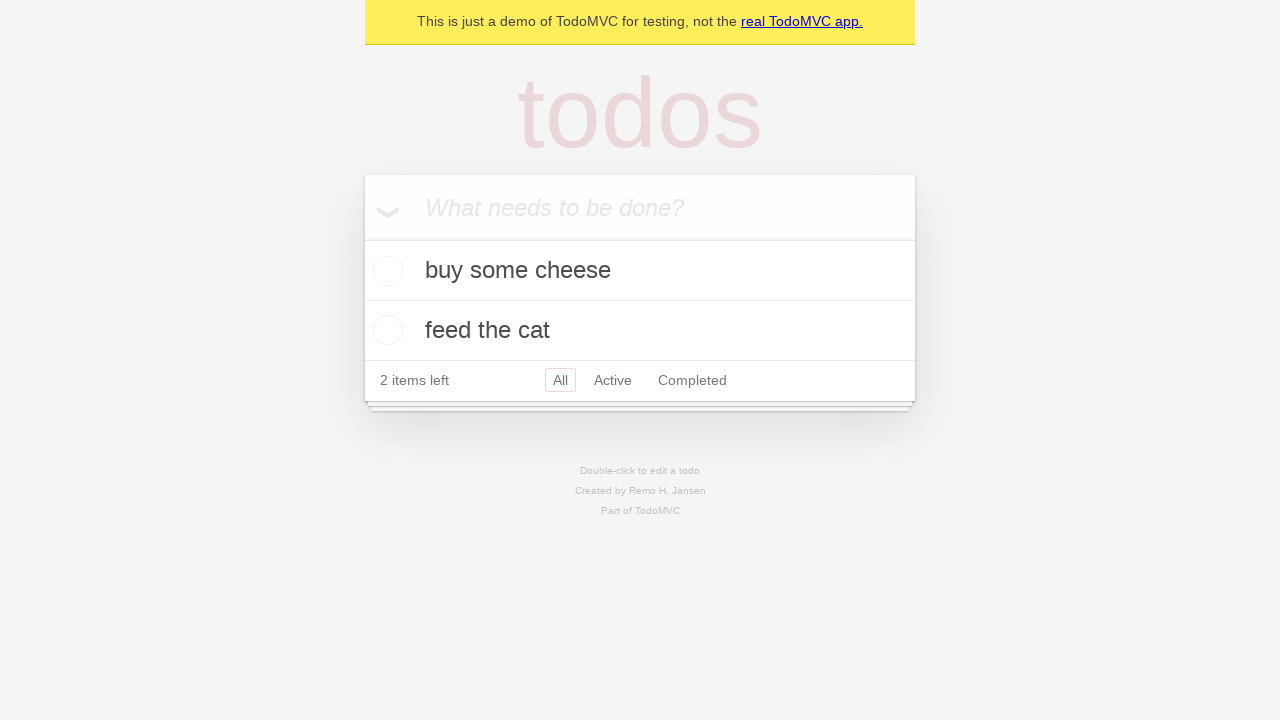

Filled new todo input with 'book a doctors appointment' on internal:attr=[placeholder="What needs to be done?"i]
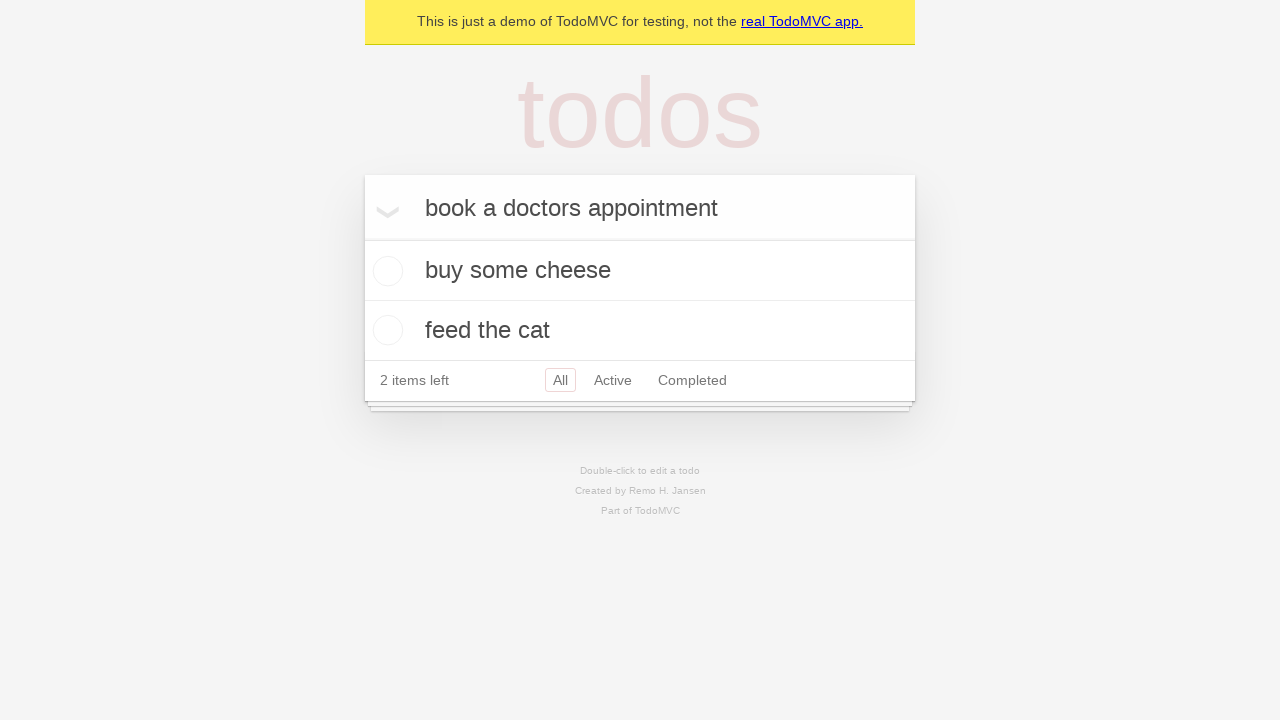

Pressed Enter to create third todo on internal:attr=[placeholder="What needs to be done?"i]
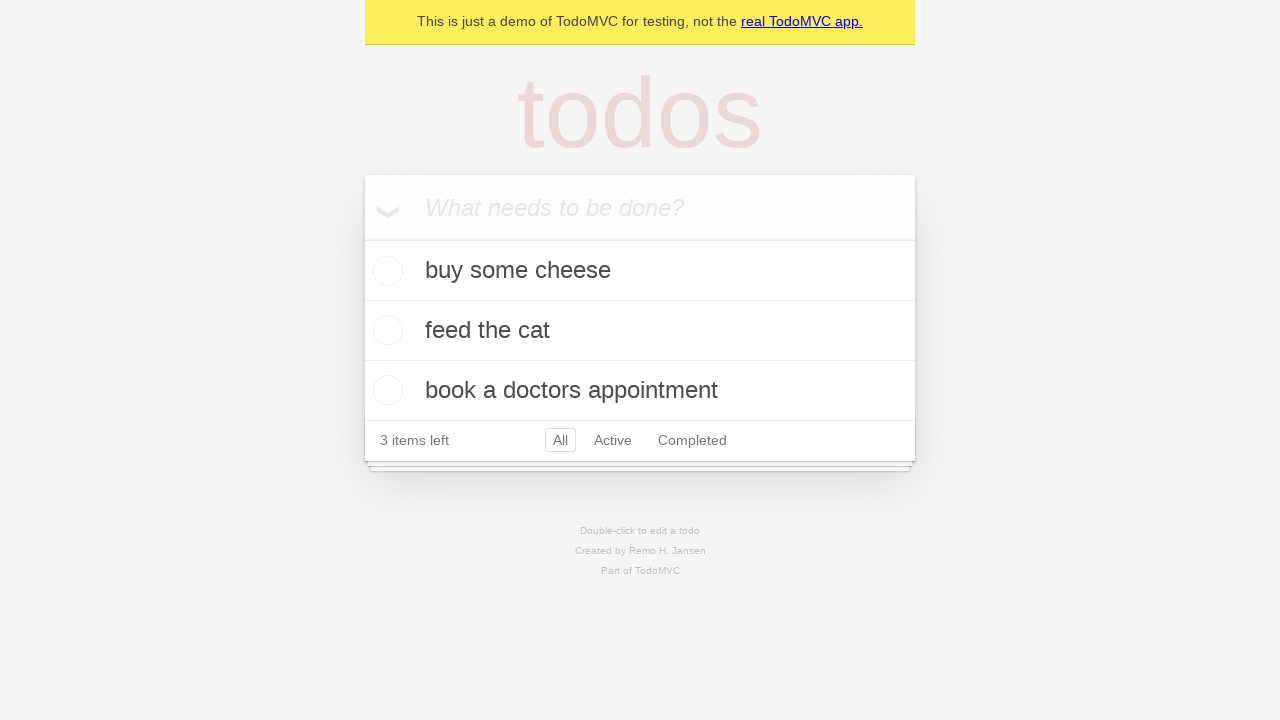

Double-clicked second todo item to enter edit mode at (640, 331) on internal:testid=[data-testid="todo-item"s] >> nth=1
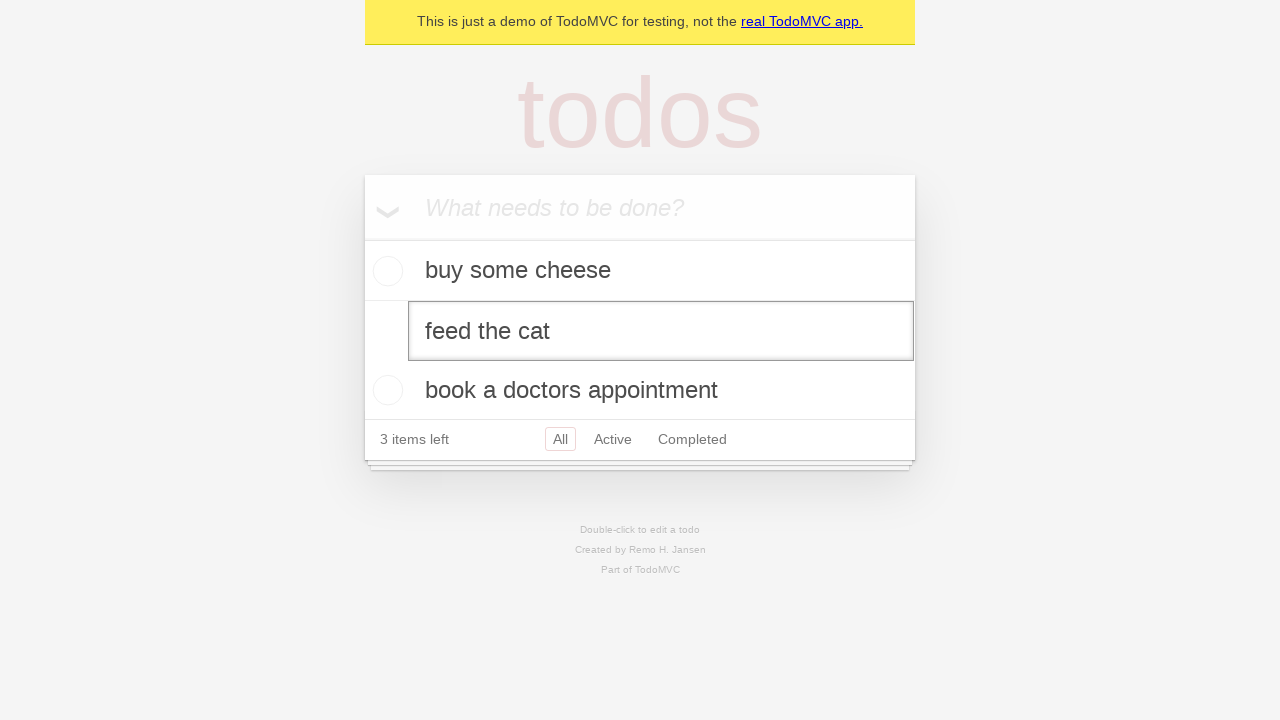

Edited second todo to 'buy some sausages' on internal:testid=[data-testid="todo-item"s] >> nth=1 >> internal:role=textbox[nam
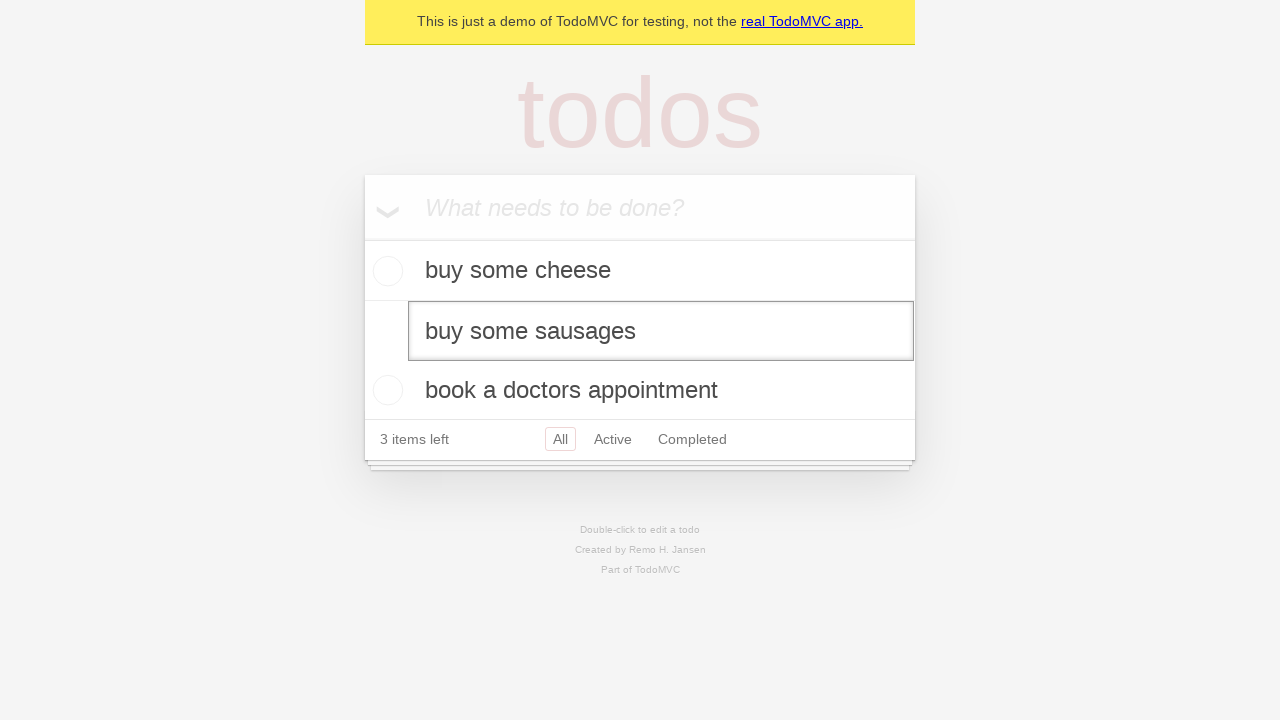

Dispatched blur event on edit textbox to save changes
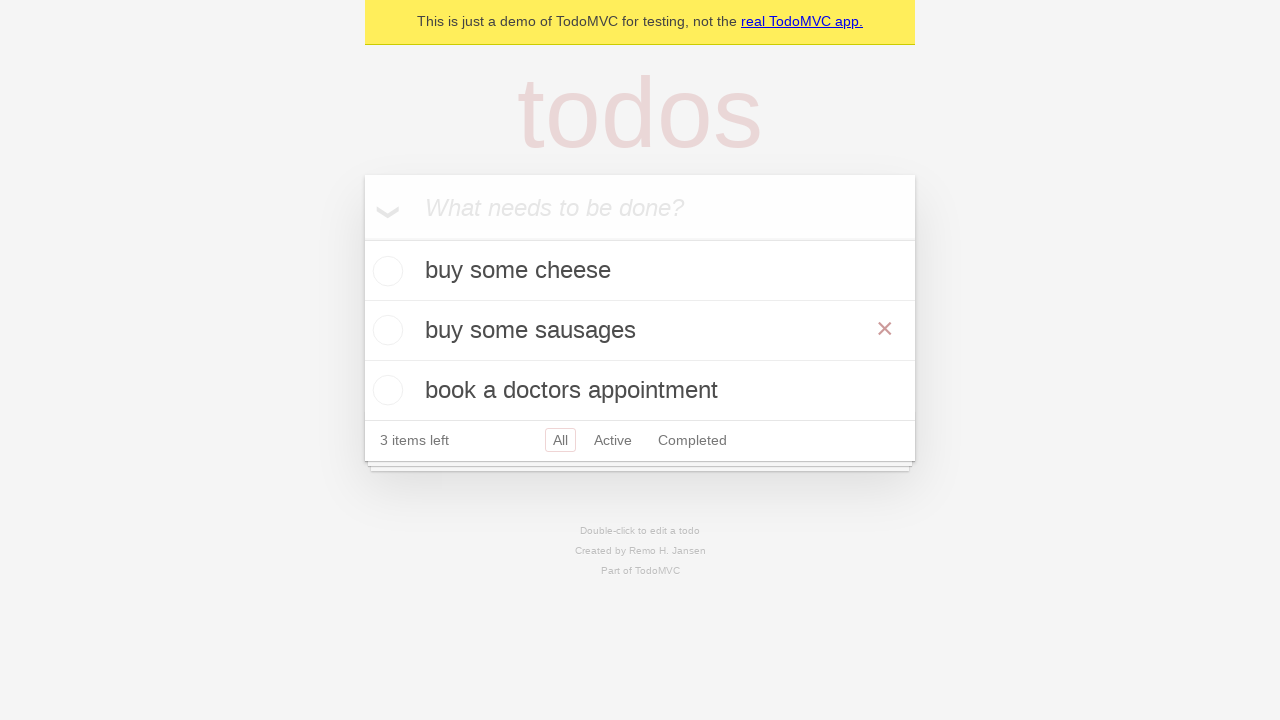

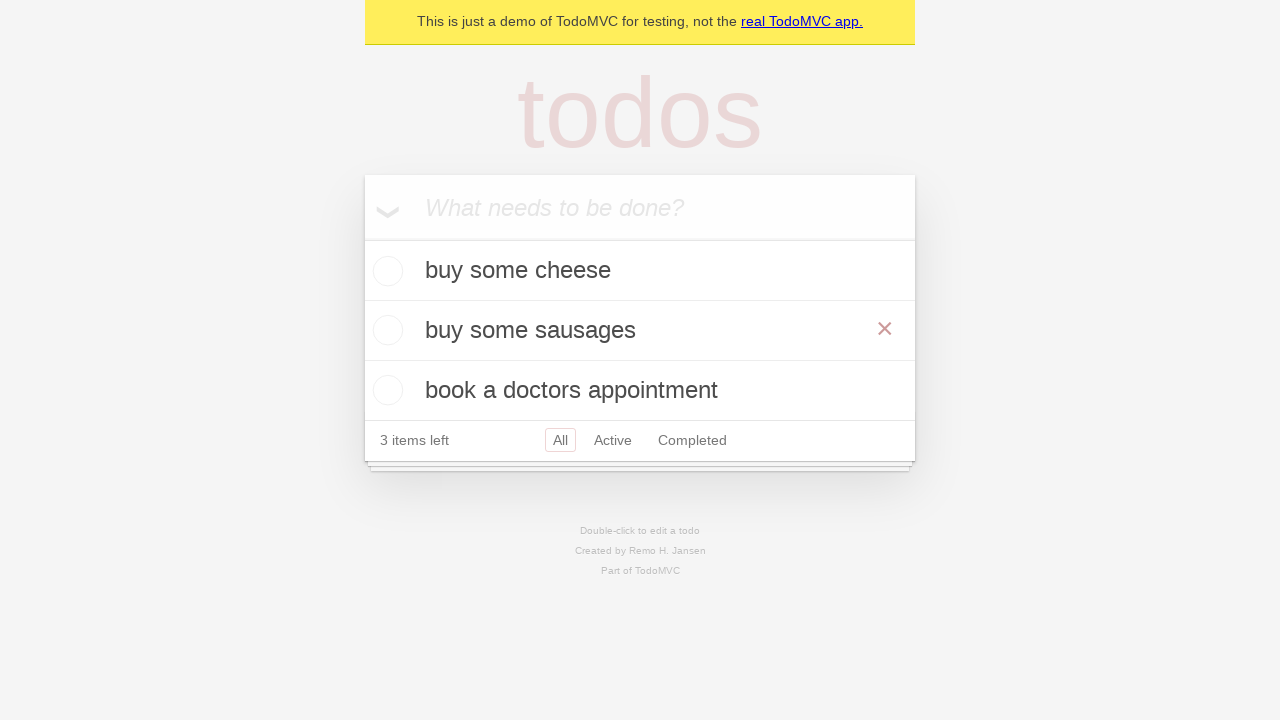